Parameterized test that searches for different names (Mike, Judy, Peter, Elon, Alice) in a search field on a banking demo website

Starting URL: http://zero.webappsecurity.com/index.html

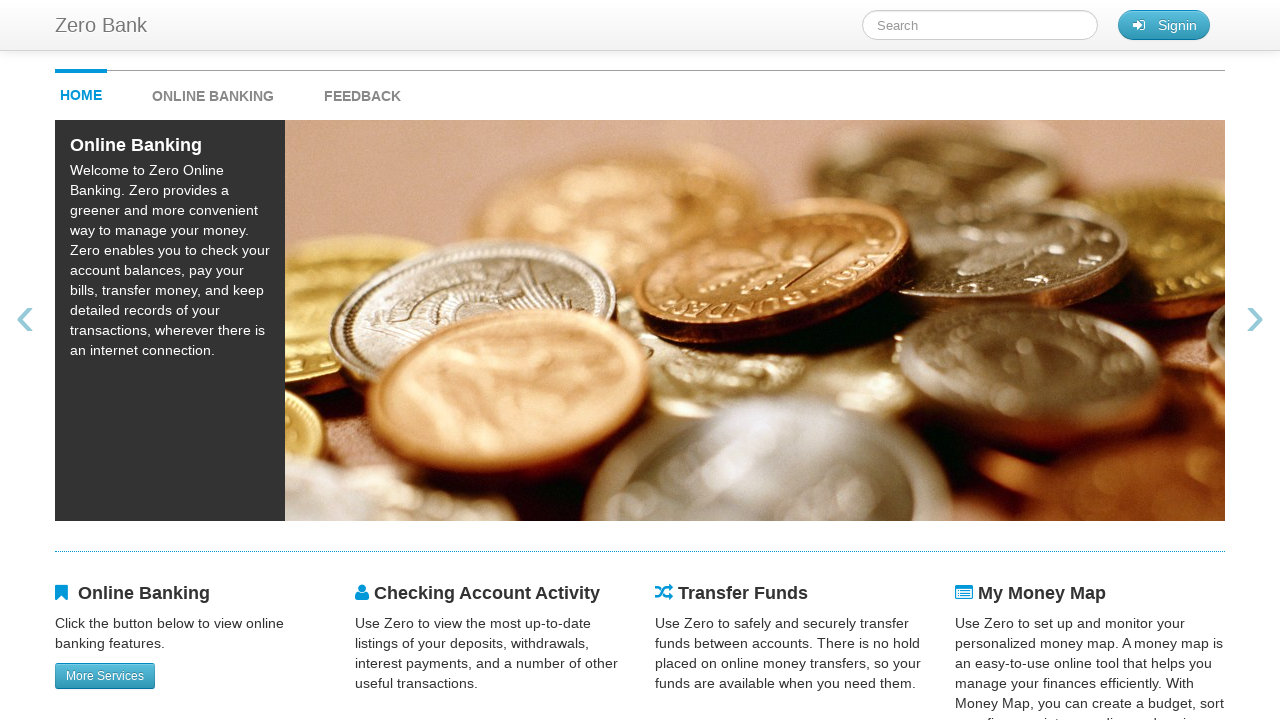

Filled search field with 'Mike' on #searchTerm
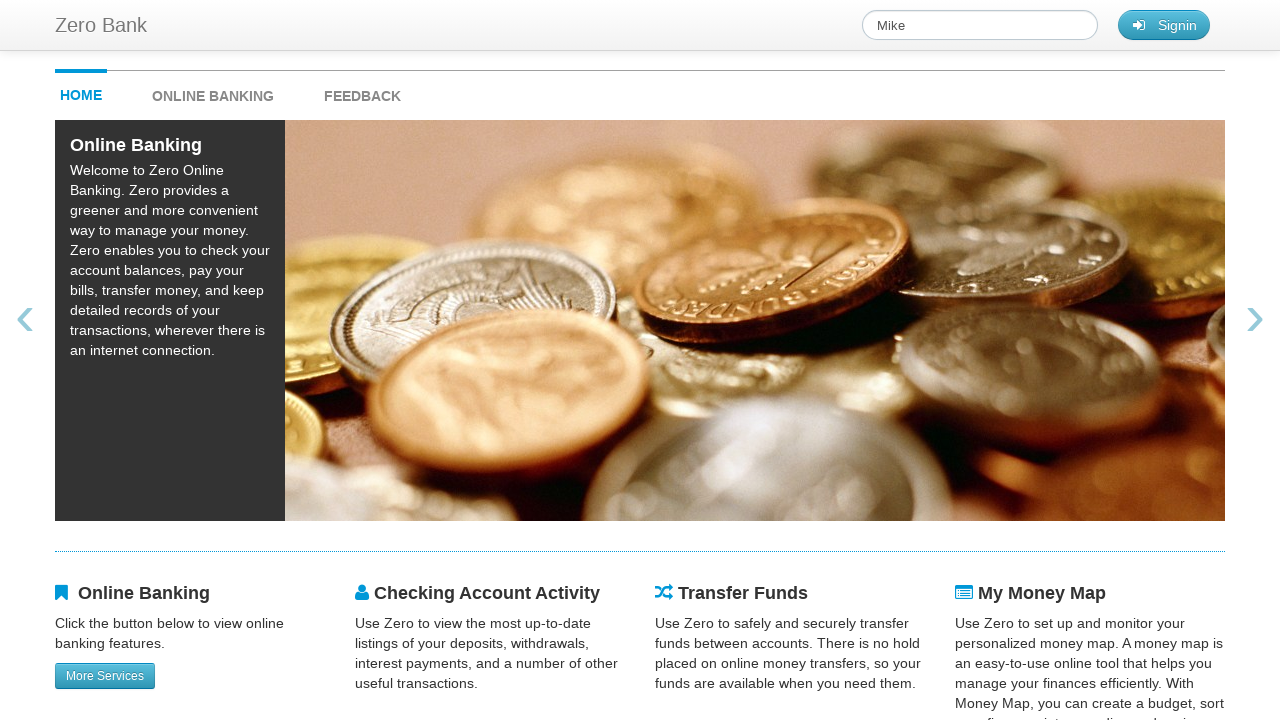

Waited 1 second for search results to load for 'Mike'
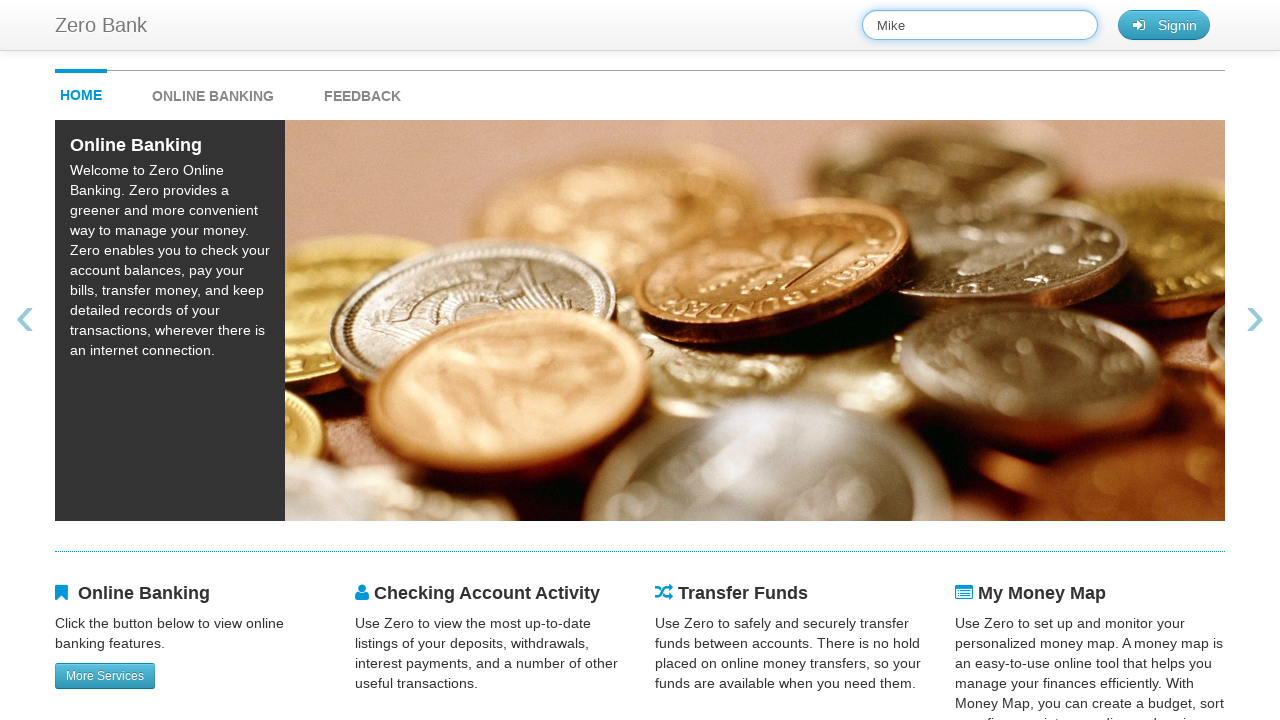

Cleared search field to prepare for next search on #searchTerm
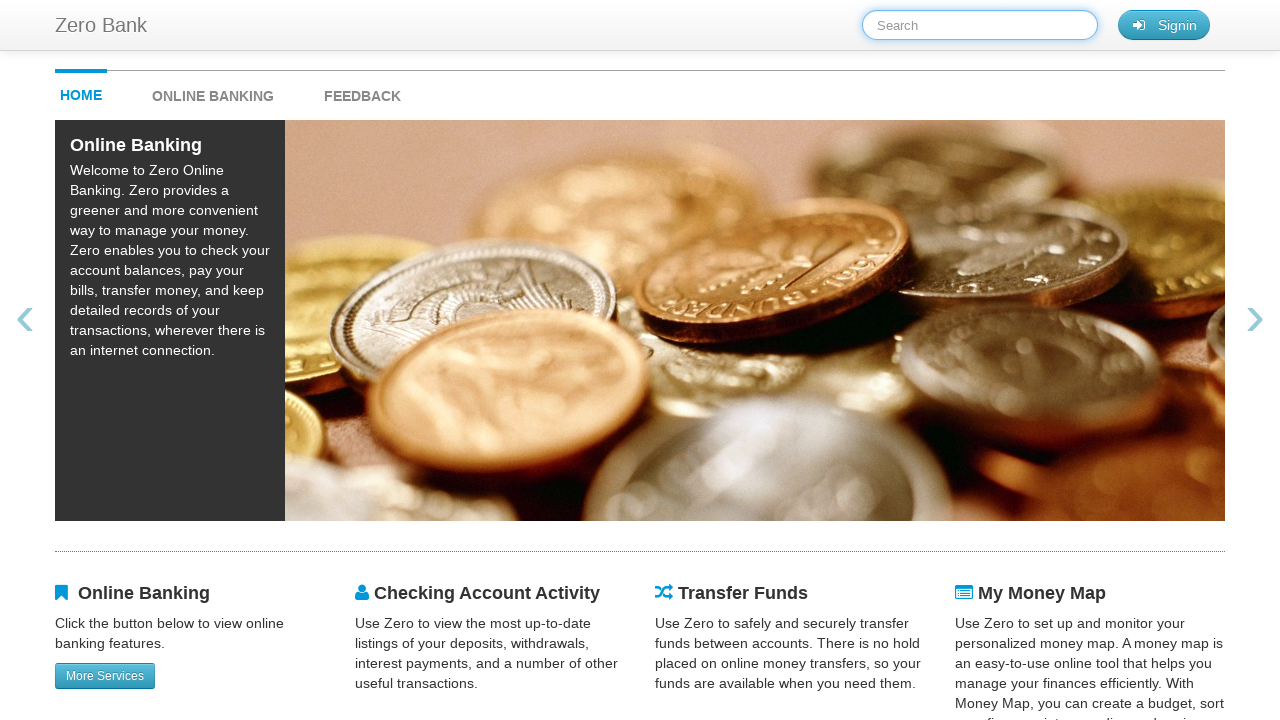

Filled search field with 'Judy' on #searchTerm
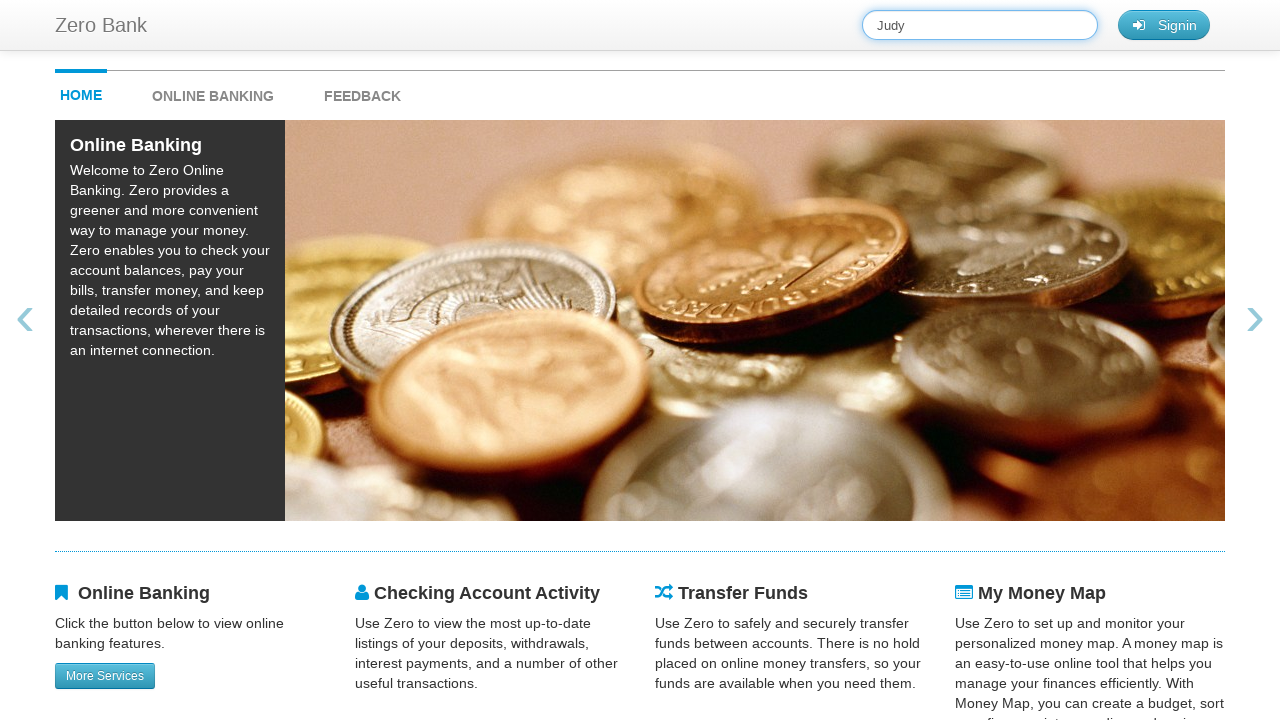

Waited 1 second for search results to load for 'Judy'
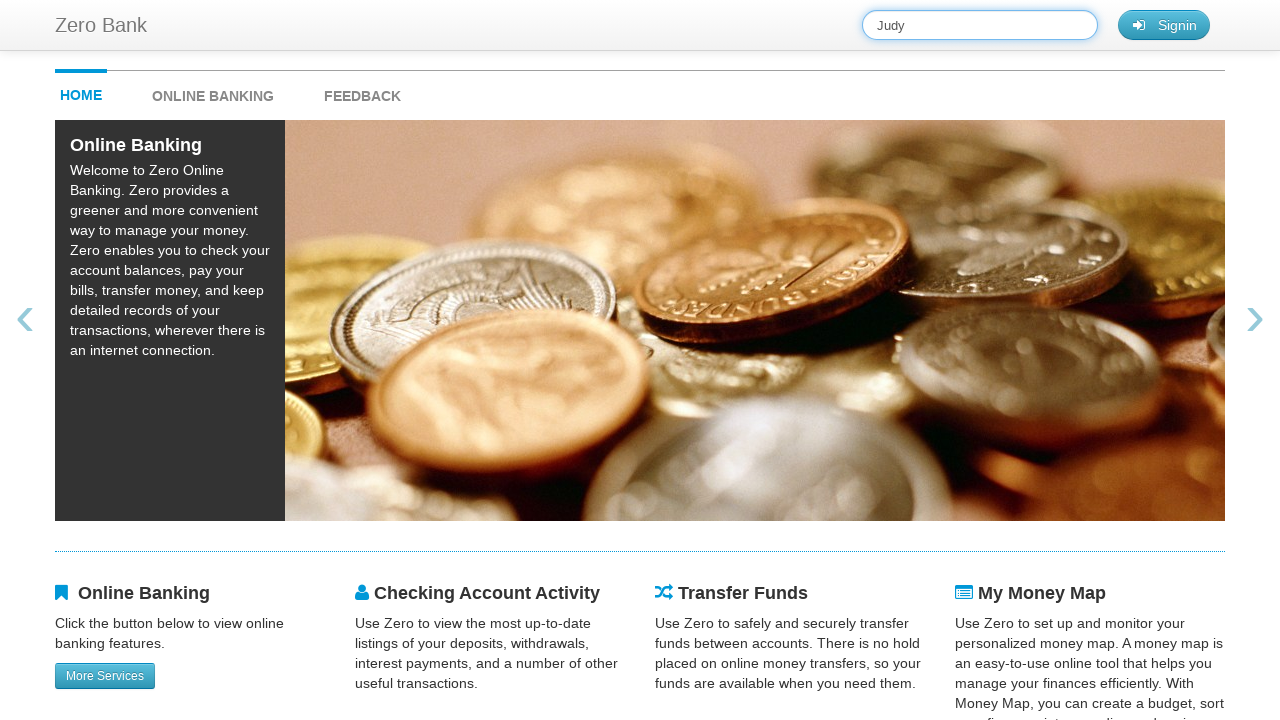

Cleared search field to prepare for next search on #searchTerm
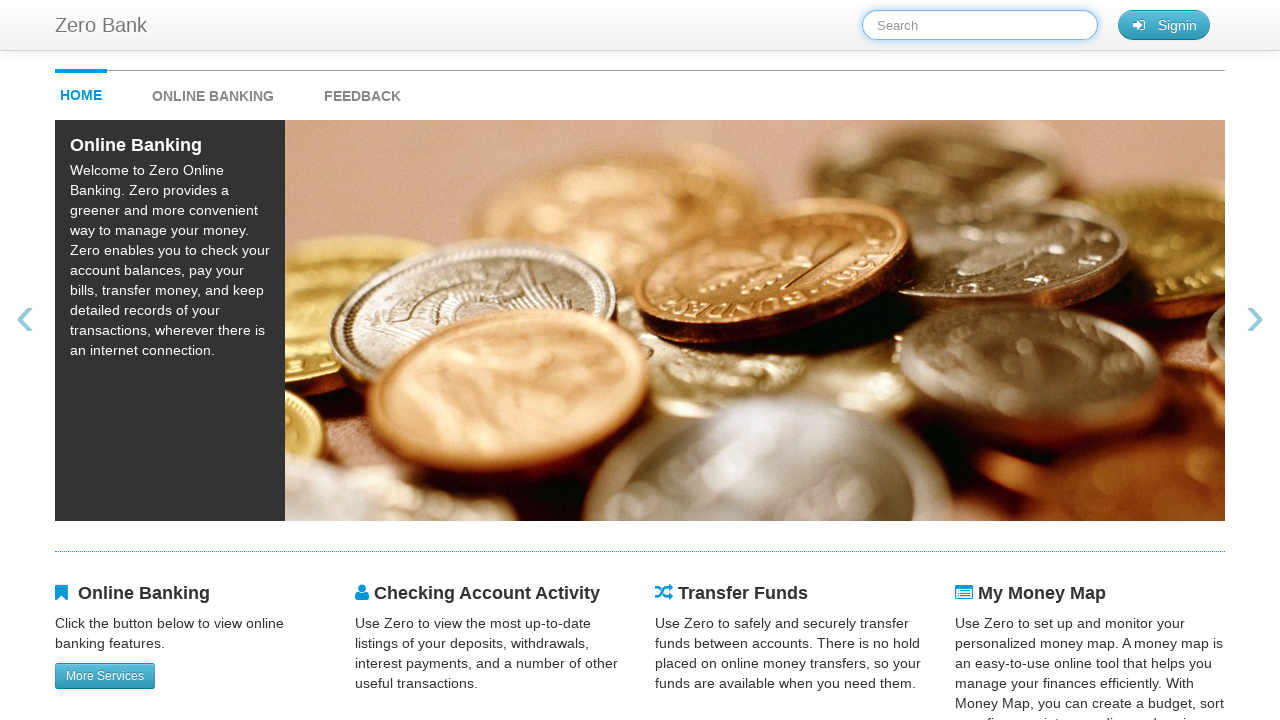

Filled search field with 'Peter' on #searchTerm
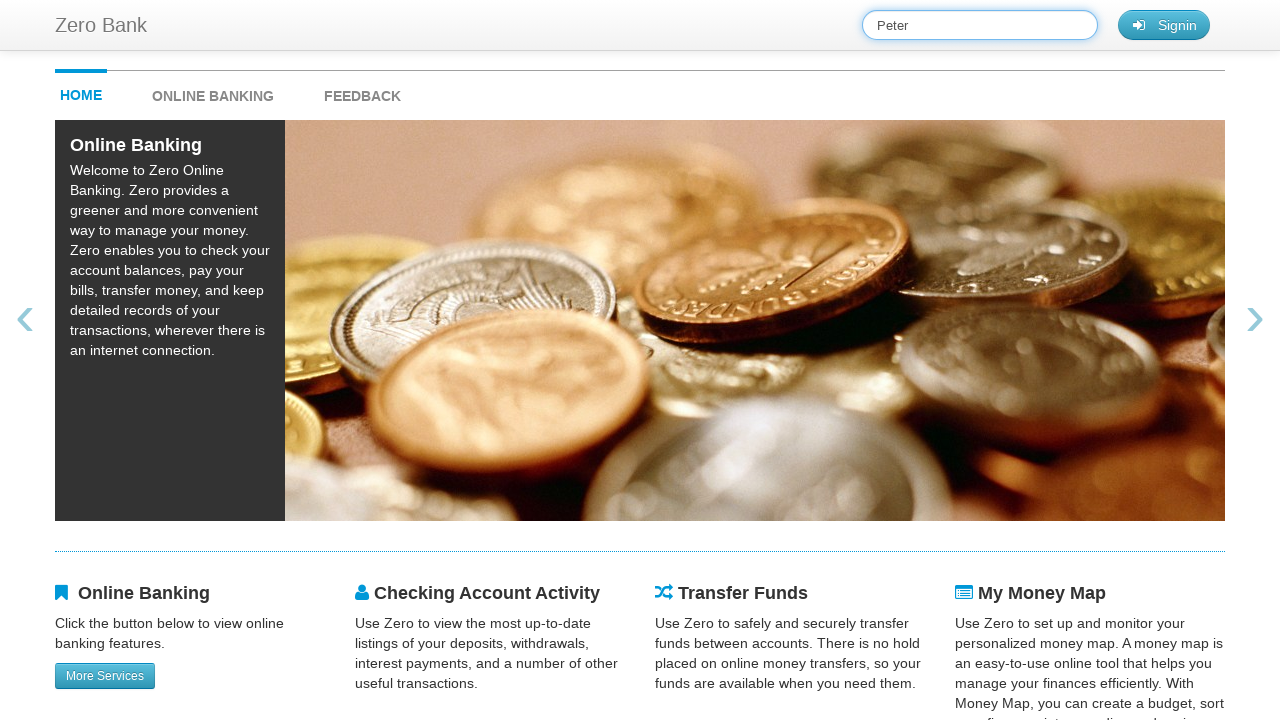

Waited 1 second for search results to load for 'Peter'
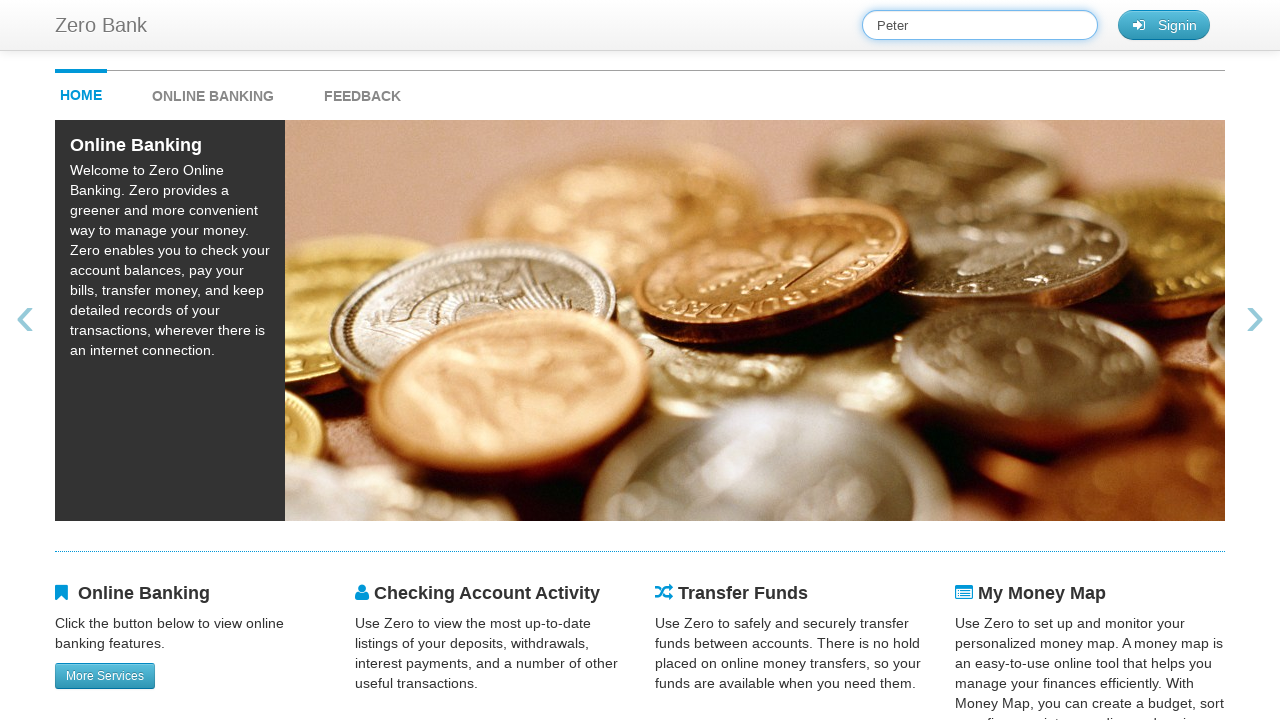

Cleared search field to prepare for next search on #searchTerm
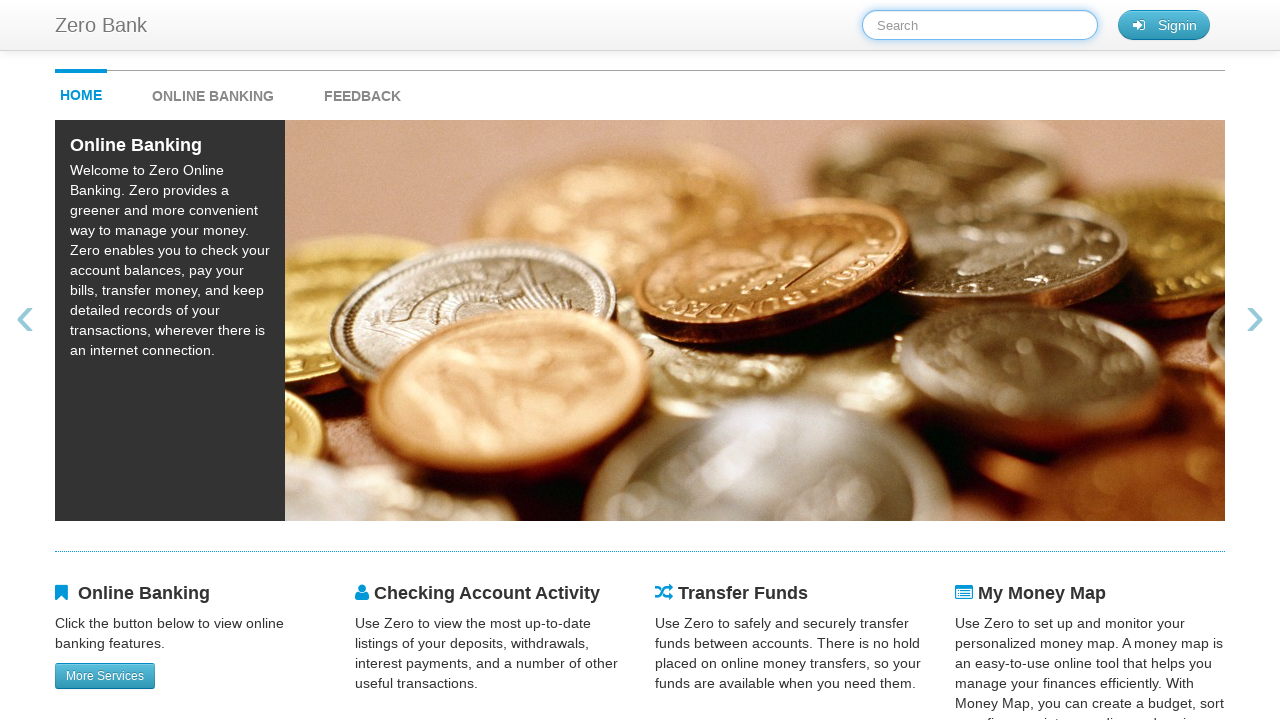

Filled search field with 'Elon' on #searchTerm
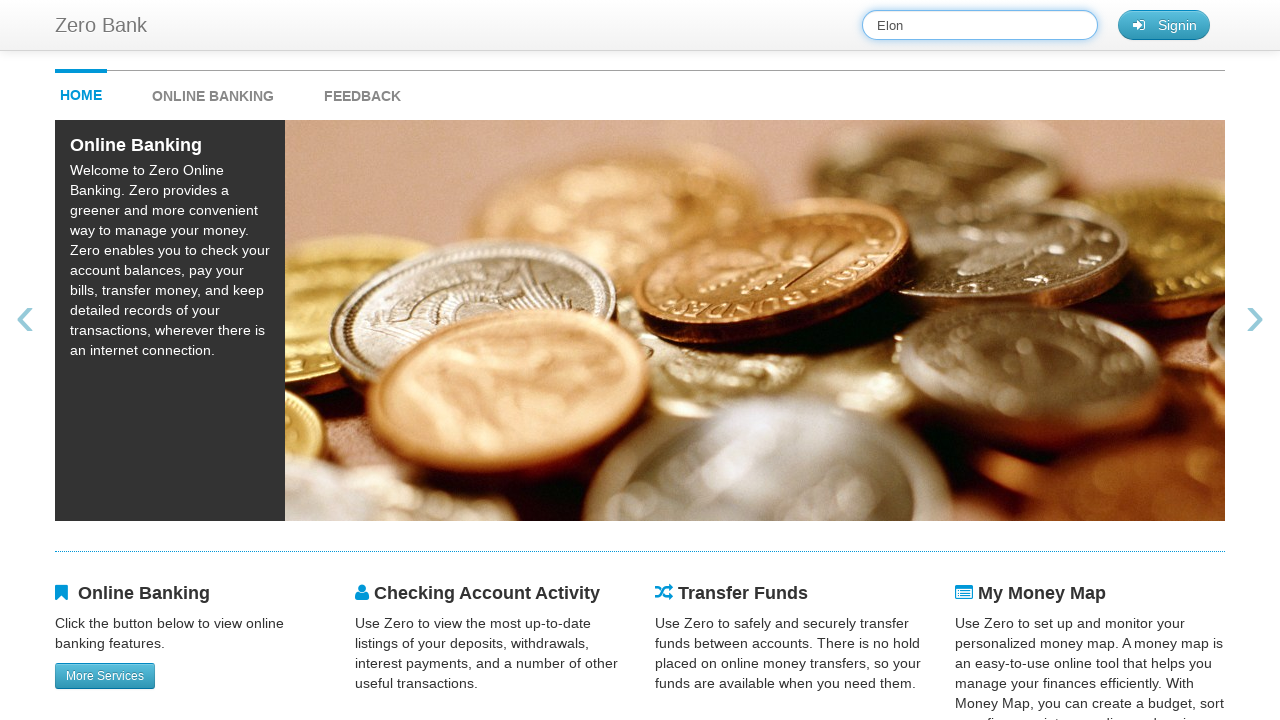

Waited 1 second for search results to load for 'Elon'
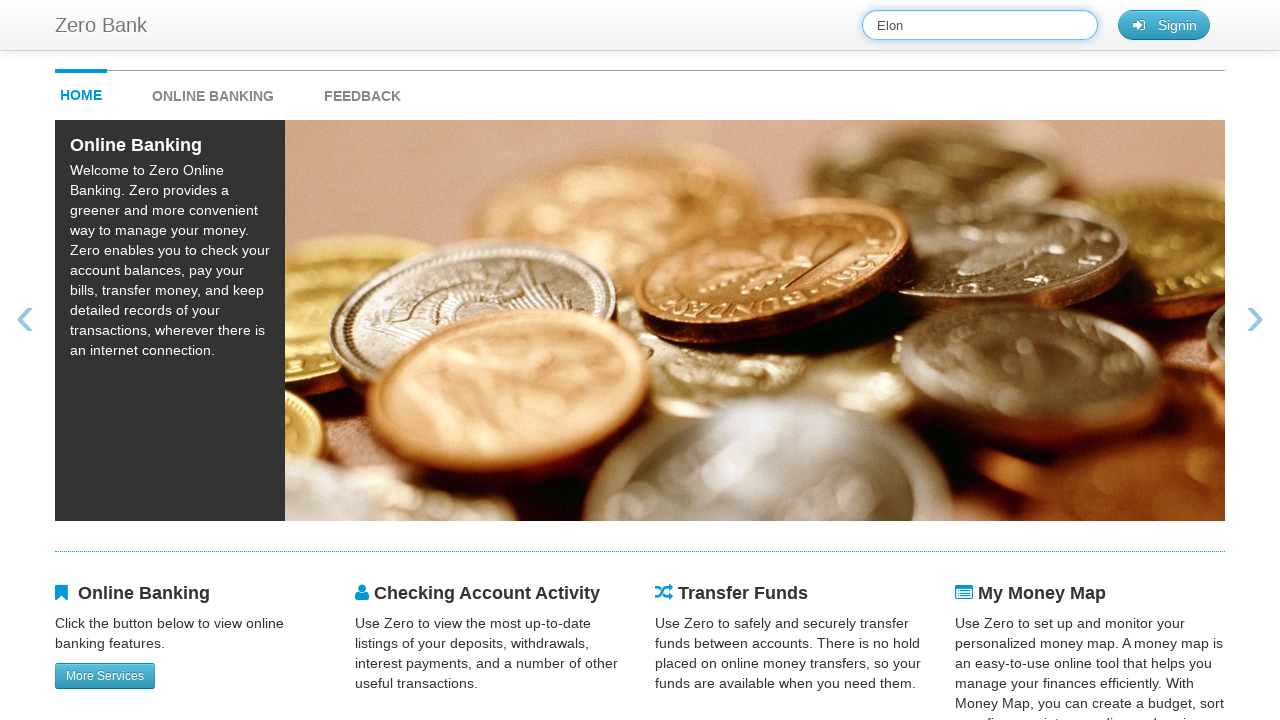

Cleared search field to prepare for next search on #searchTerm
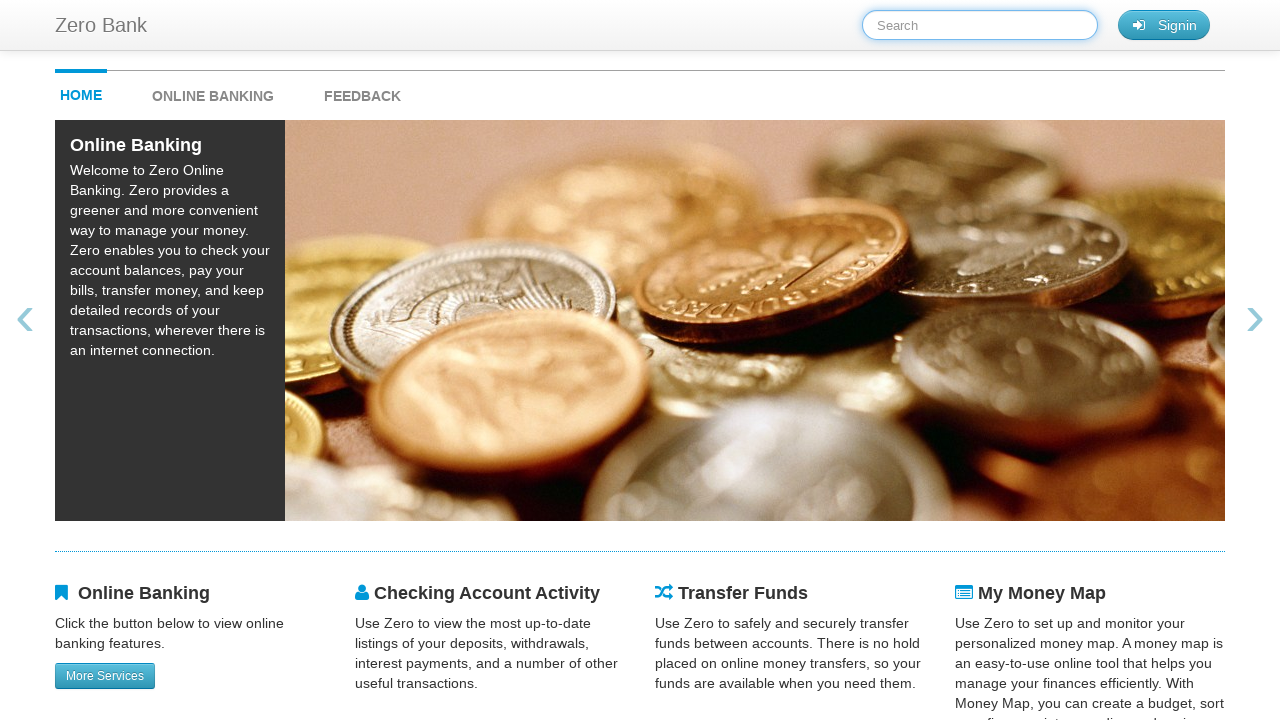

Filled search field with 'Alice' on #searchTerm
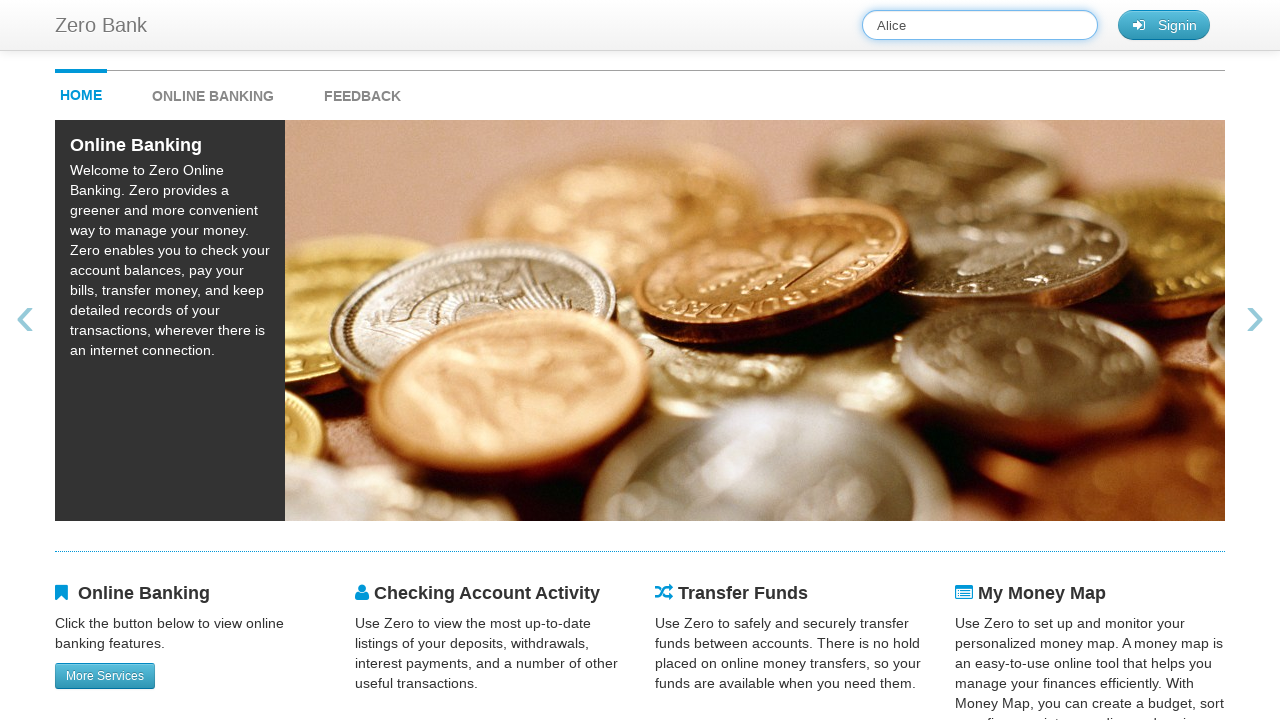

Waited 1 second for search results to load for 'Alice'
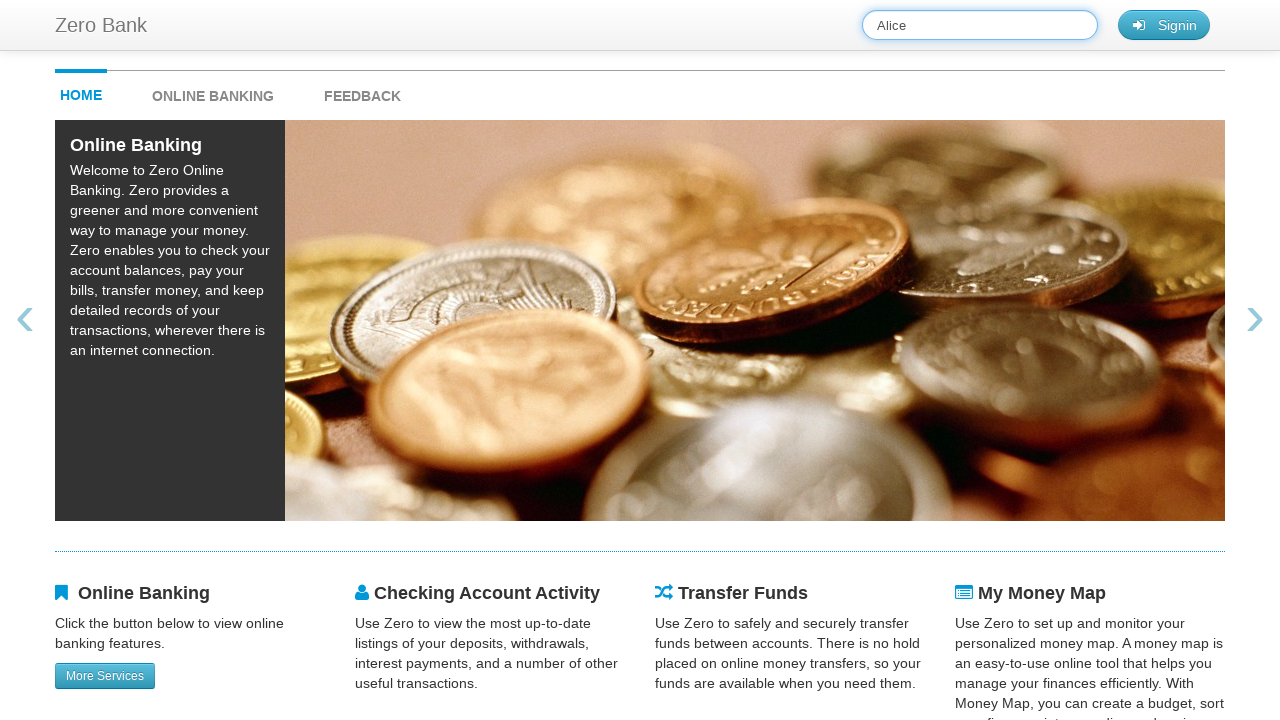

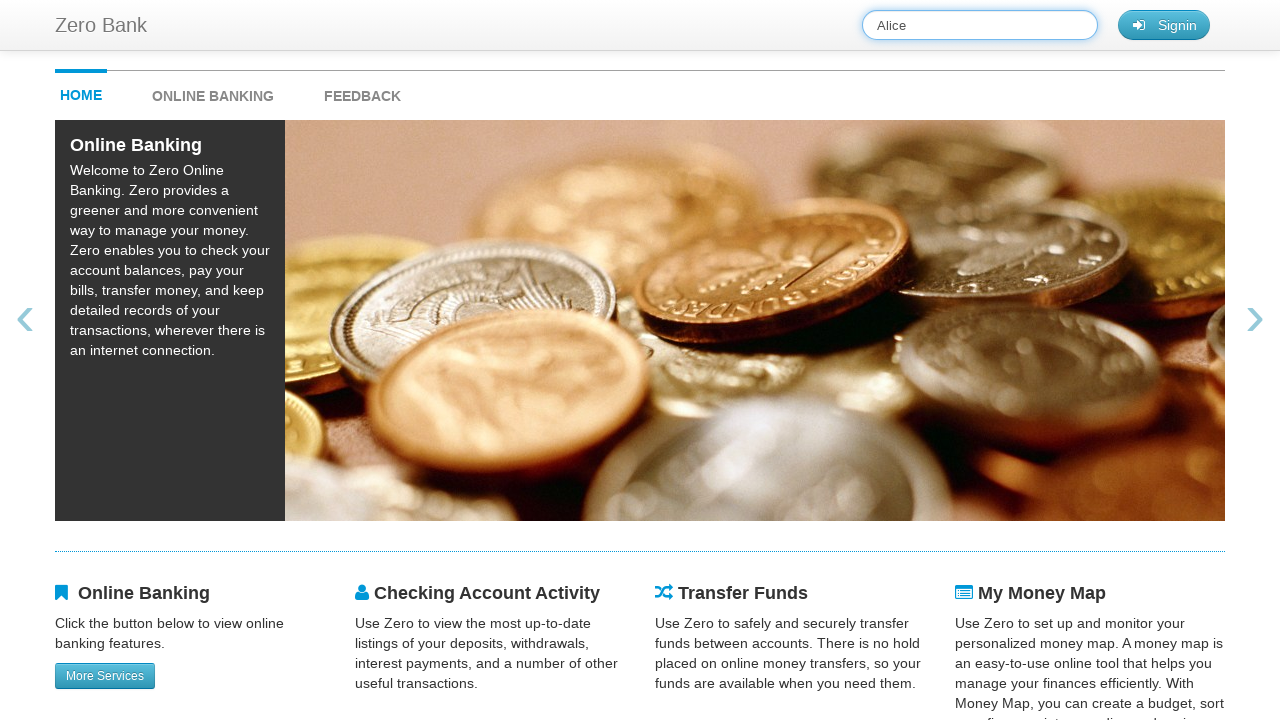